Tests Isosceles Triangle classification with sides 5, 5, and 3 (A=B)

Starting URL: https://testpages.eviltester.com/styled/apps/triangle/triangle001.html

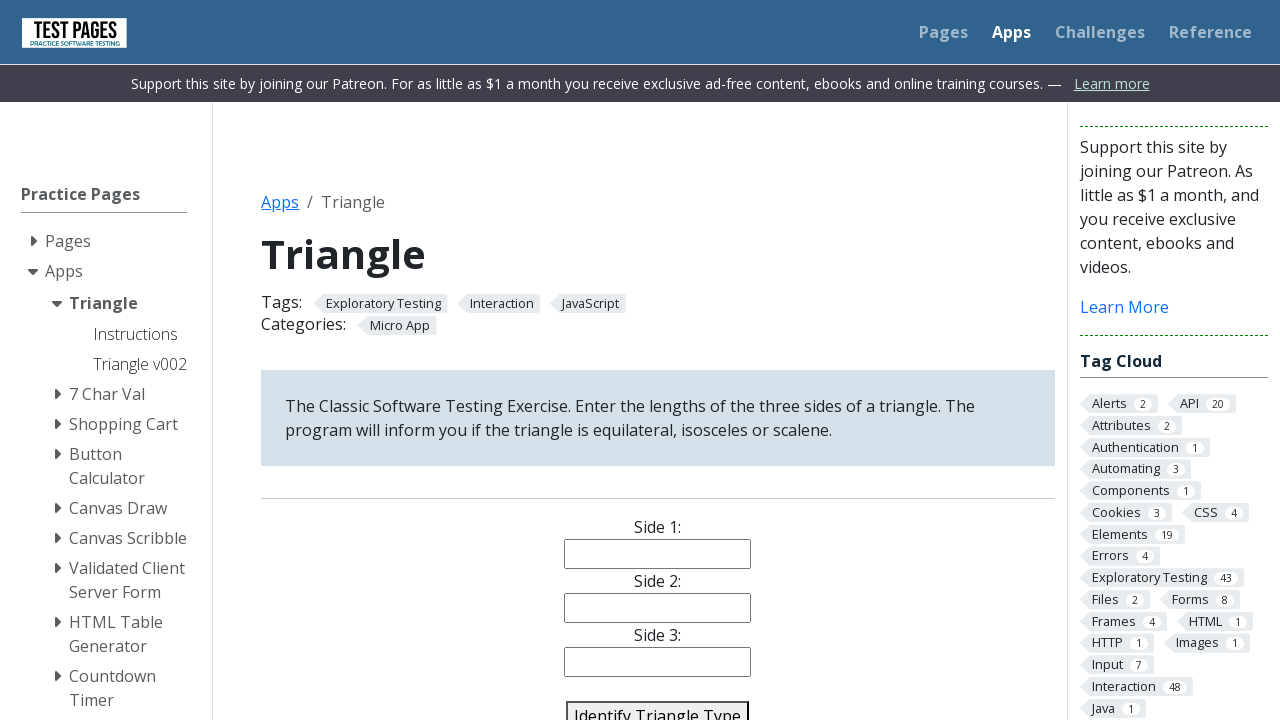

Filled side1 input with value '5' on input[name='side1']
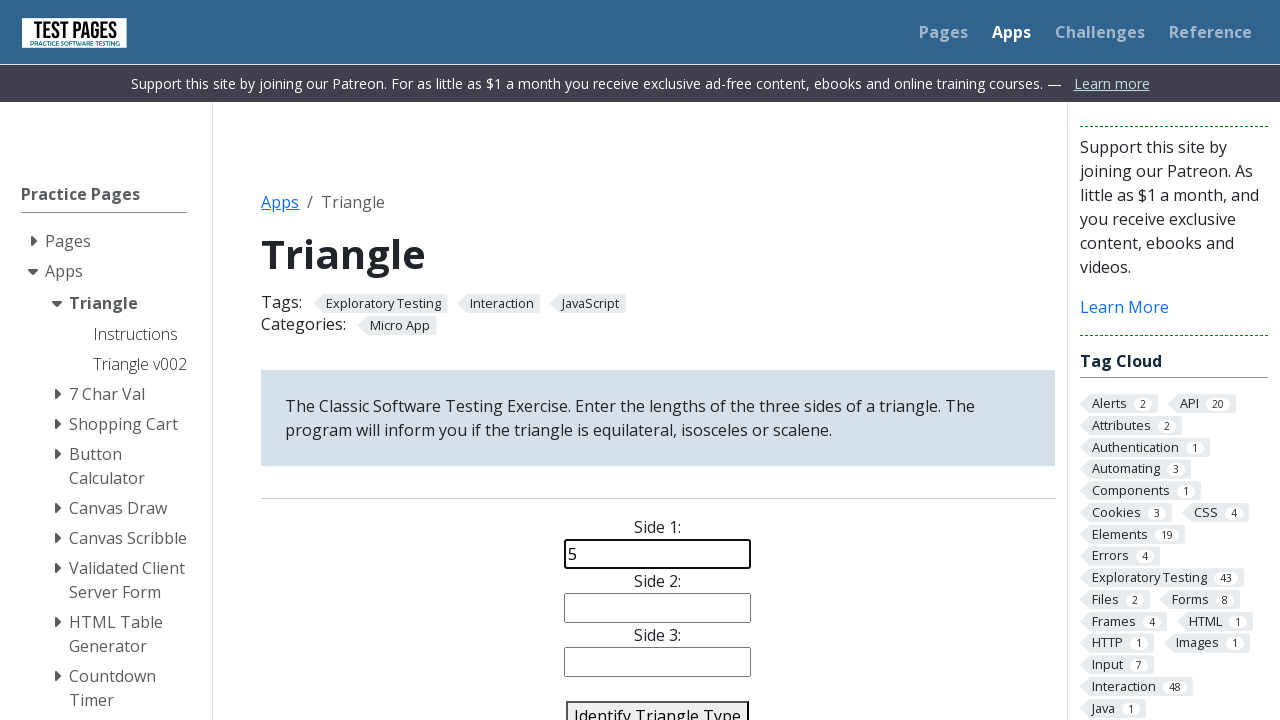

Filled side2 input with value '5' on input[name='side2']
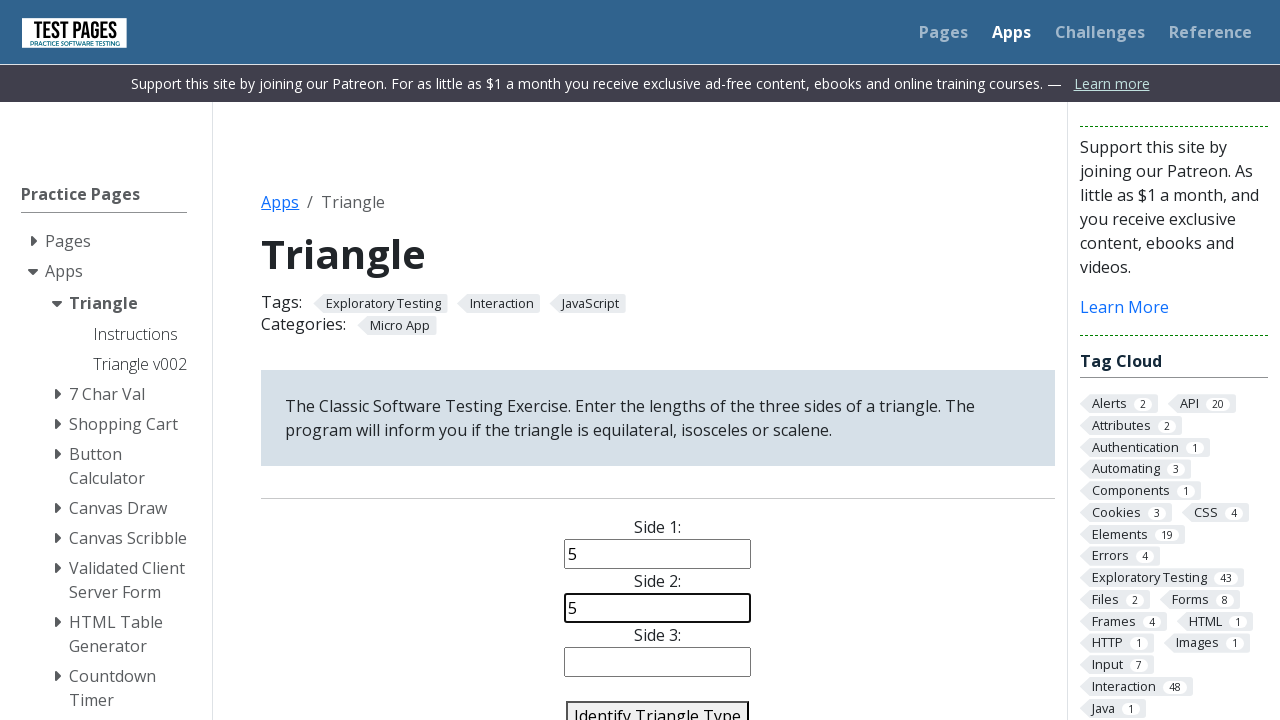

Filled side3 input with value '3' on input[name='side3']
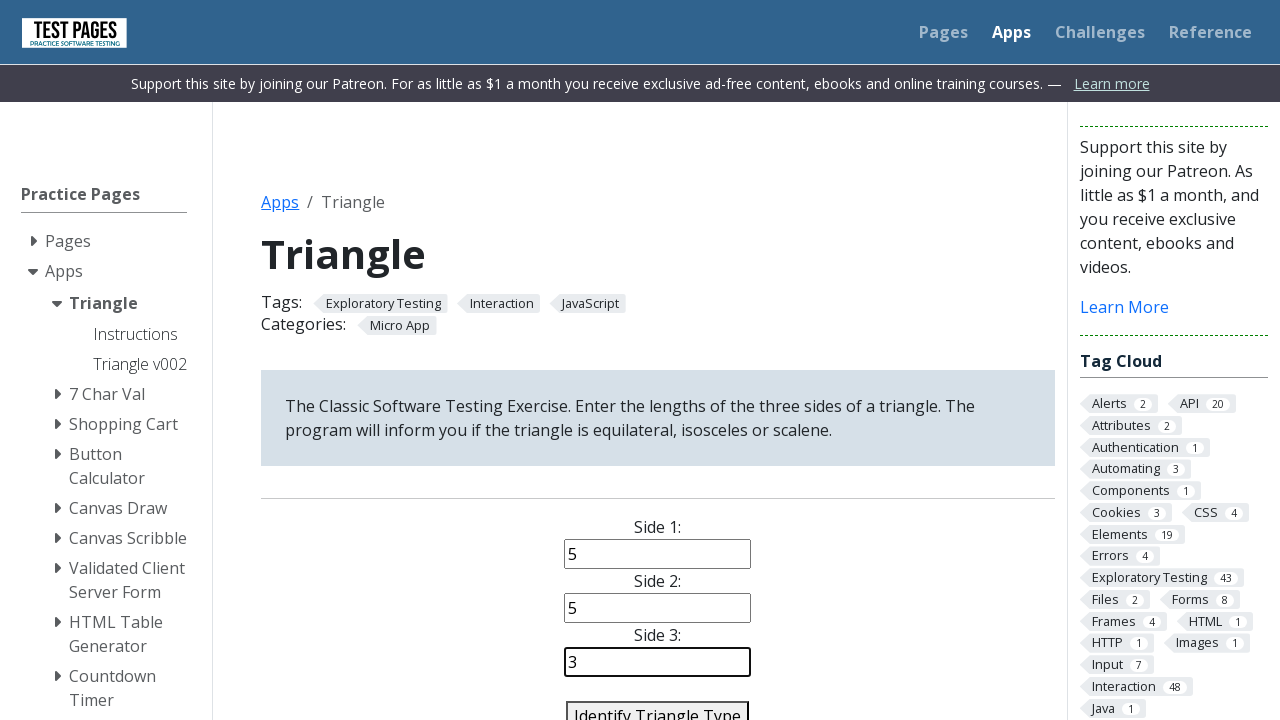

Clicked identify button to classify triangle at (658, 705) on #identify-triangle-action
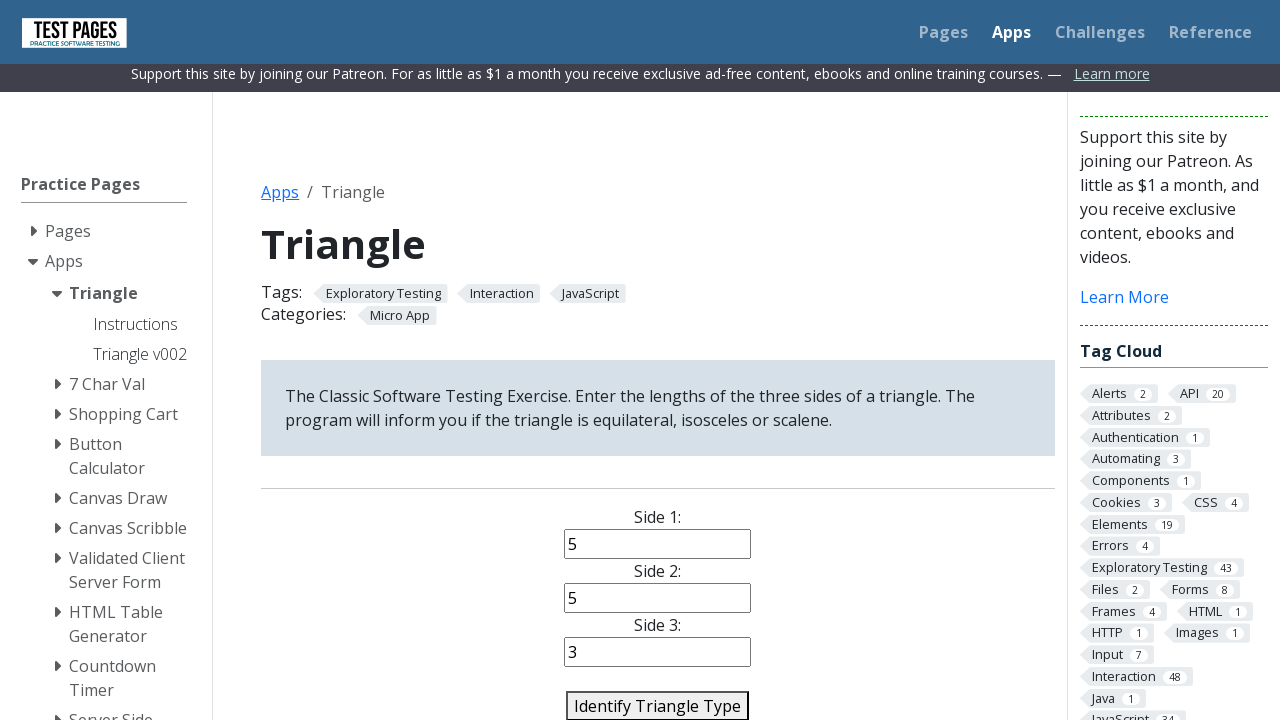

Triangle classification result loaded
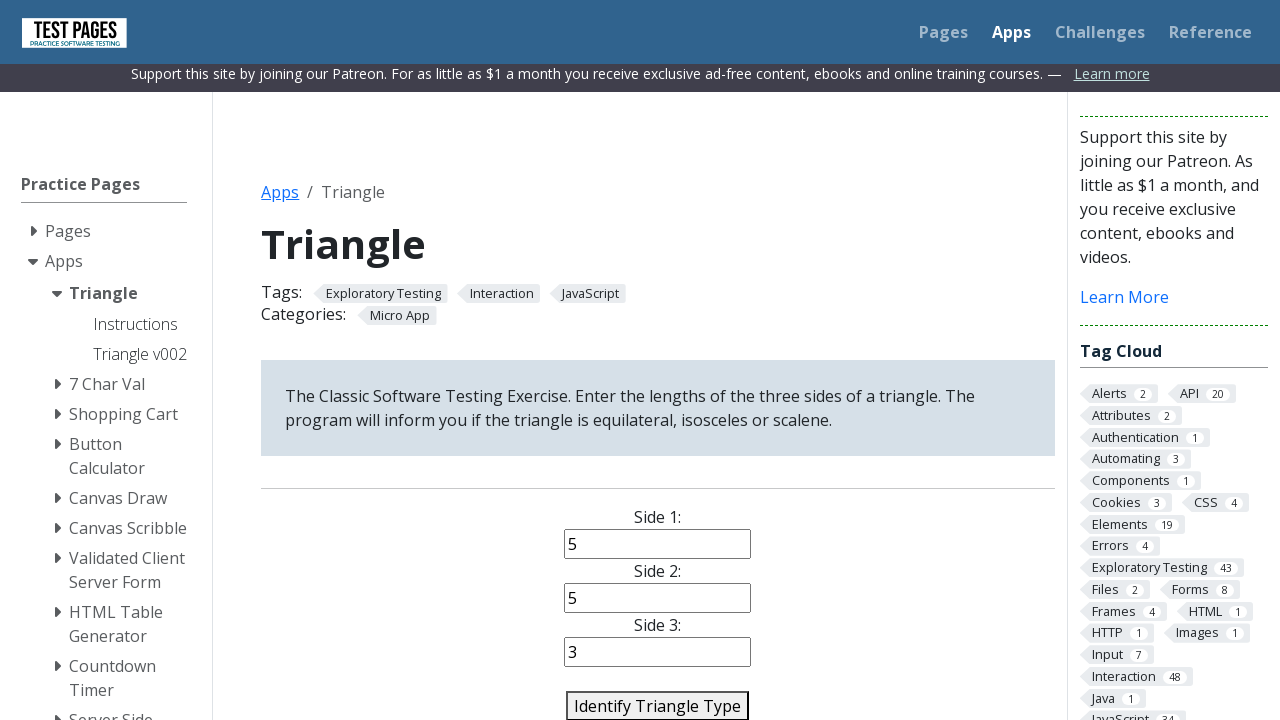

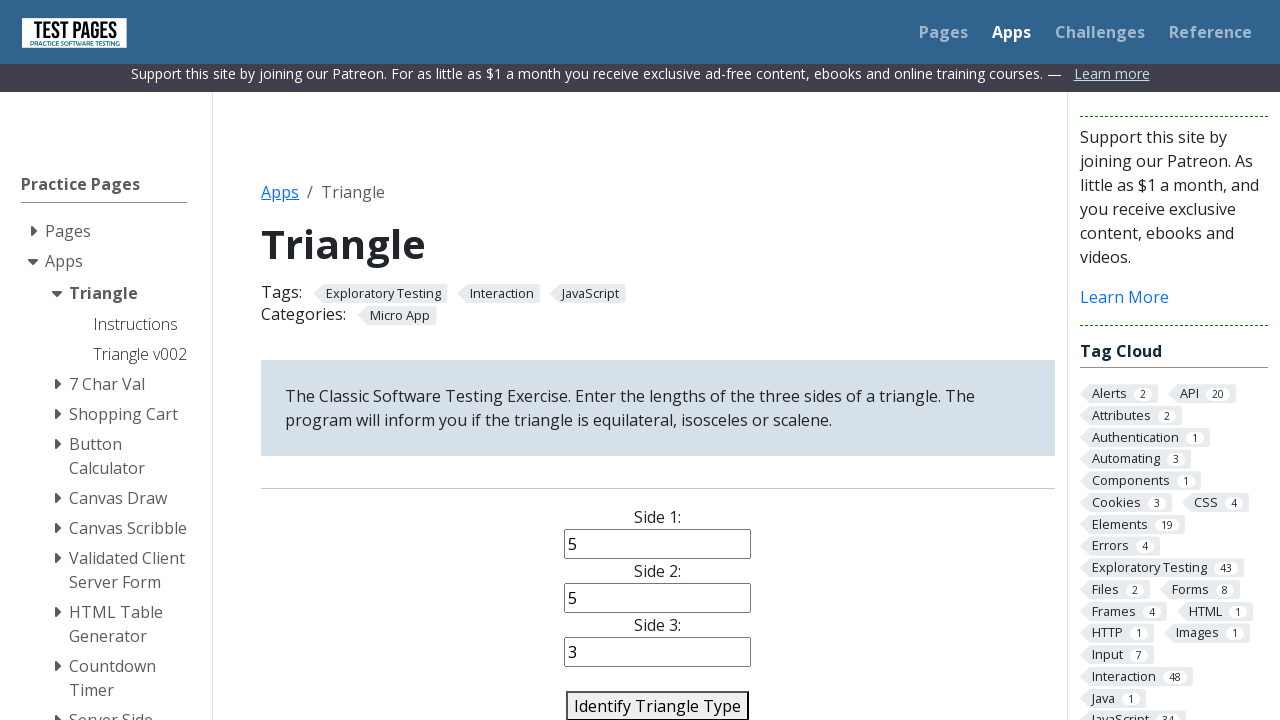